Tests dropdown selection functionality by selecting options using different methods - by visible text, by index, and by value

Starting URL: https://rahulshettyacademy.com/AutomationPractice/

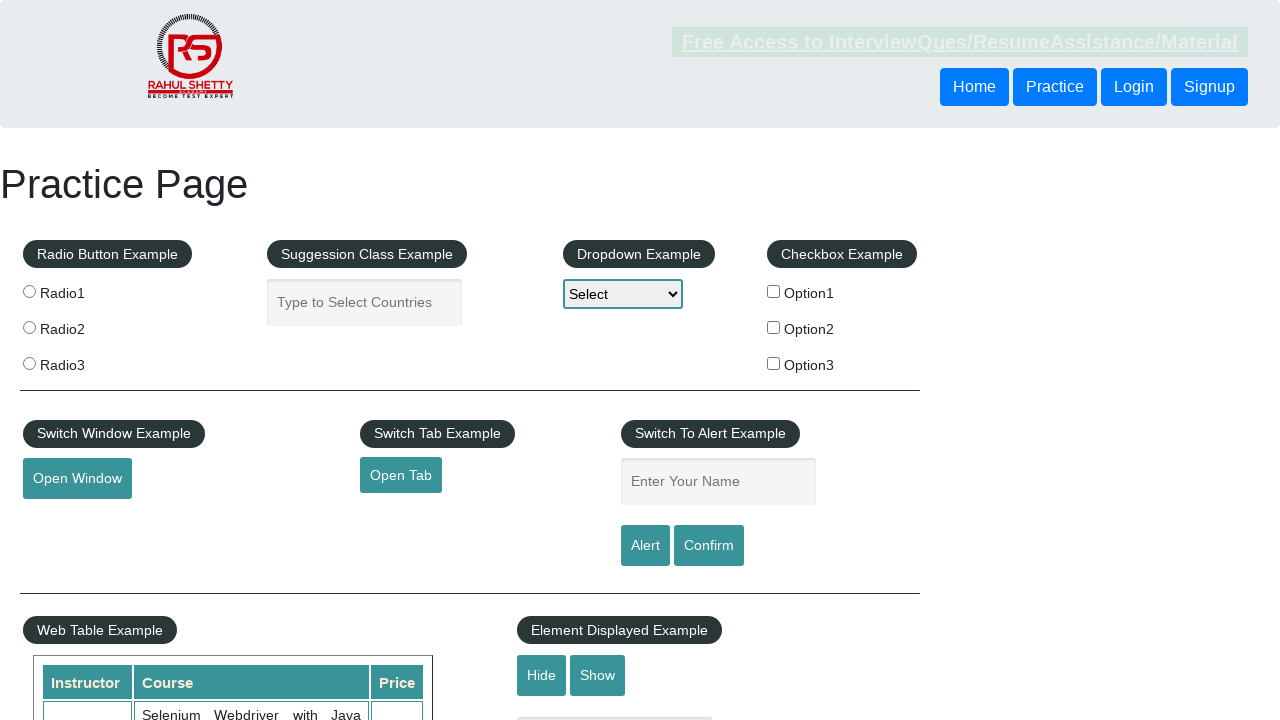

Selected dropdown option by visible text 'Option1' on #dropdown-class-example
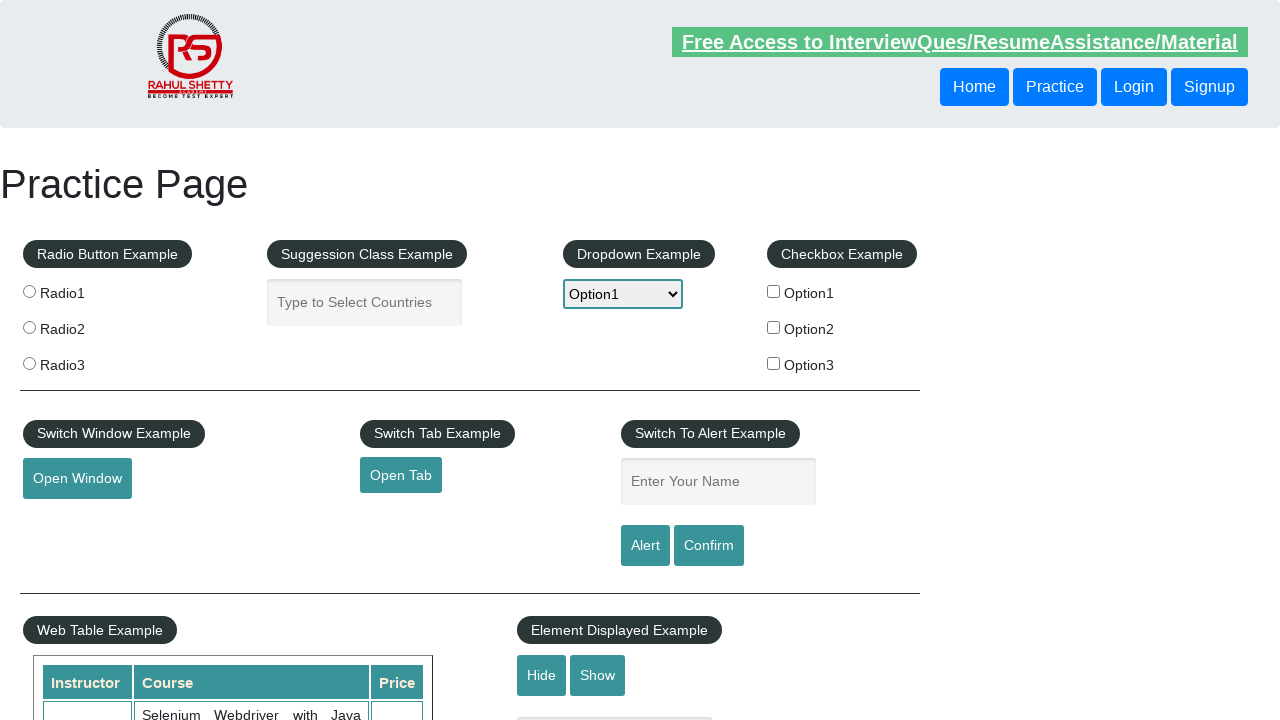

Selected dropdown option by index 2 (Option2) on #dropdown-class-example
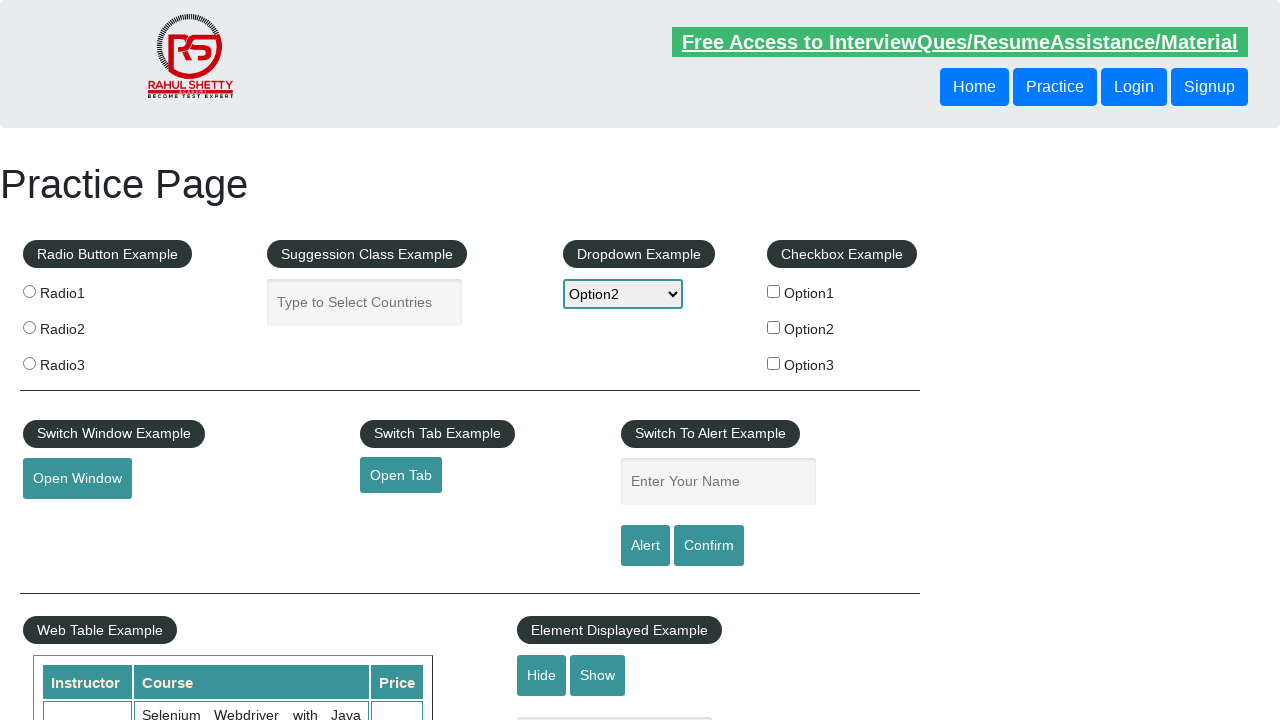

Selected dropdown option by value 'option3' on #dropdown-class-example
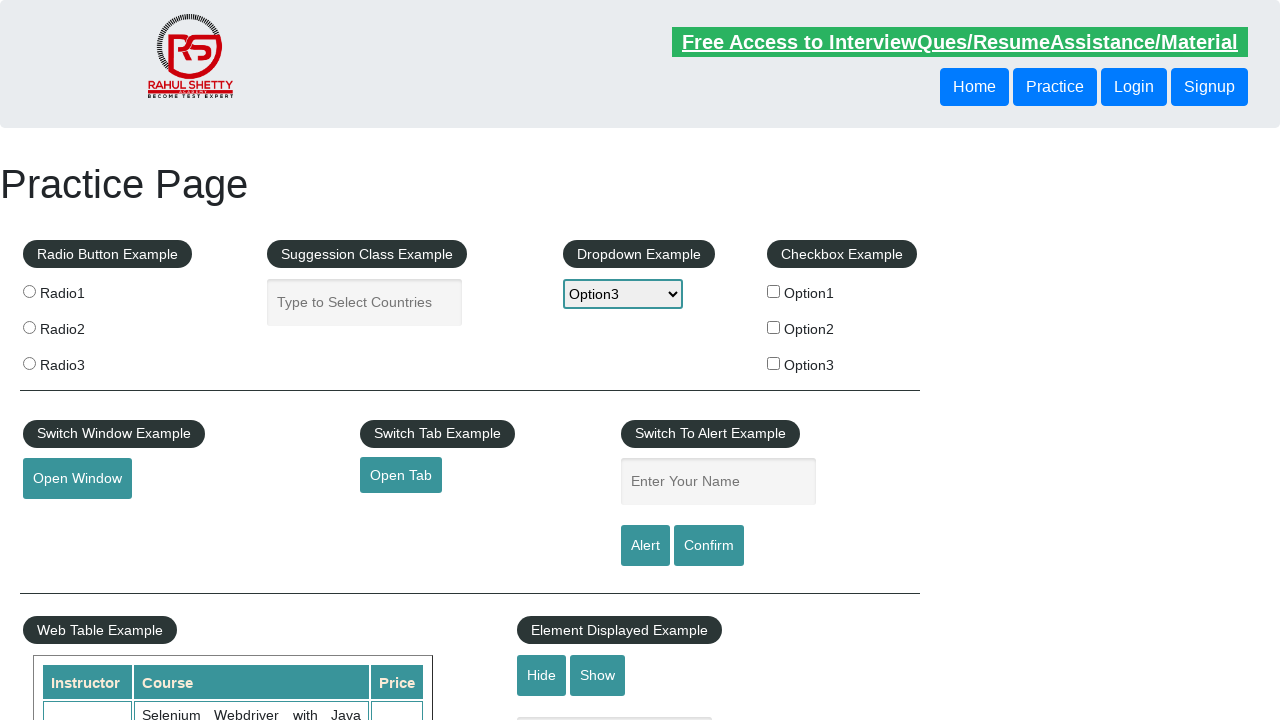

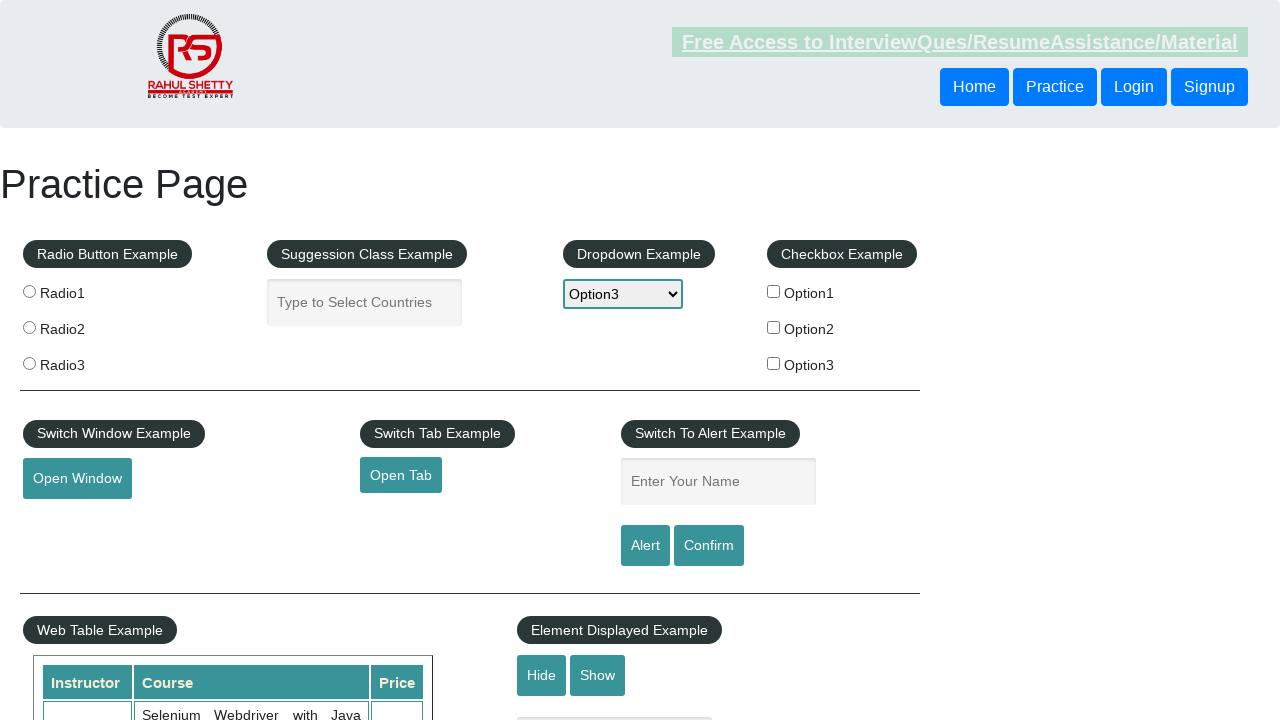